Tests handling of JavaScript confirmation dialog by clicking a button that triggers a confirm dialog and dismissing it (clicking Cancel)

Starting URL: https://testautomationpractice.blogspot.com/

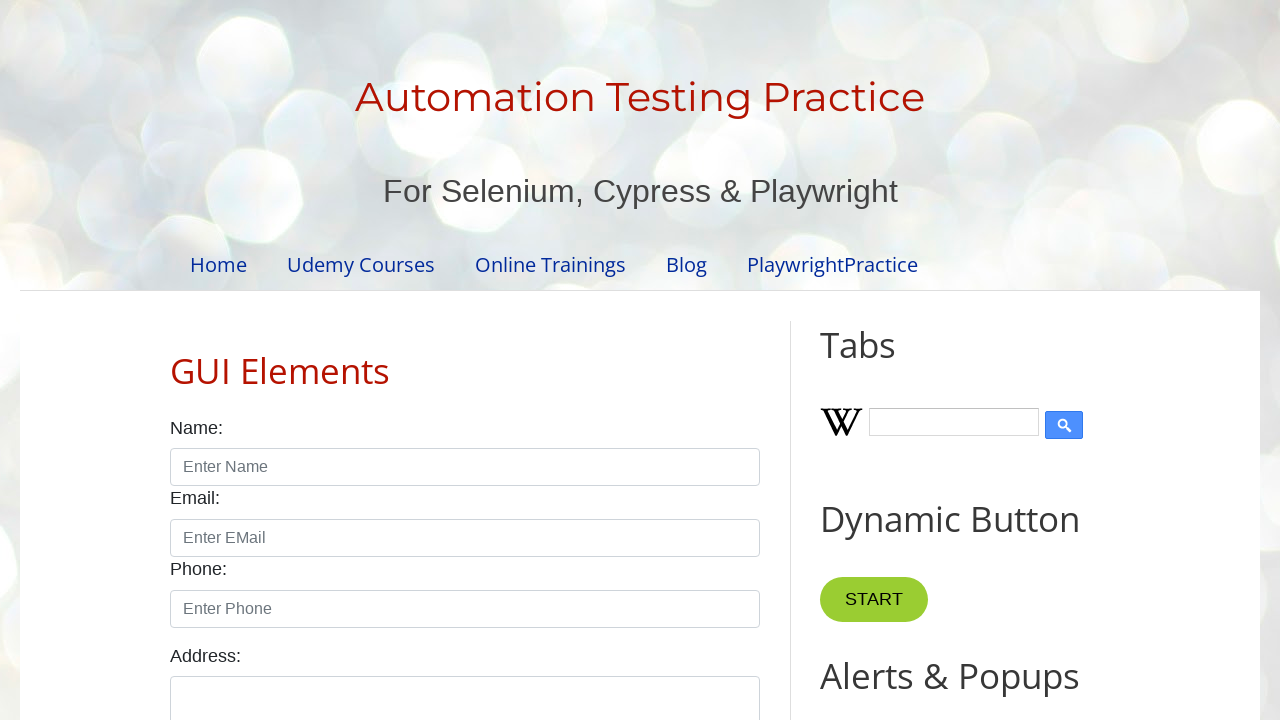

Verified dialog type is 'confirm'
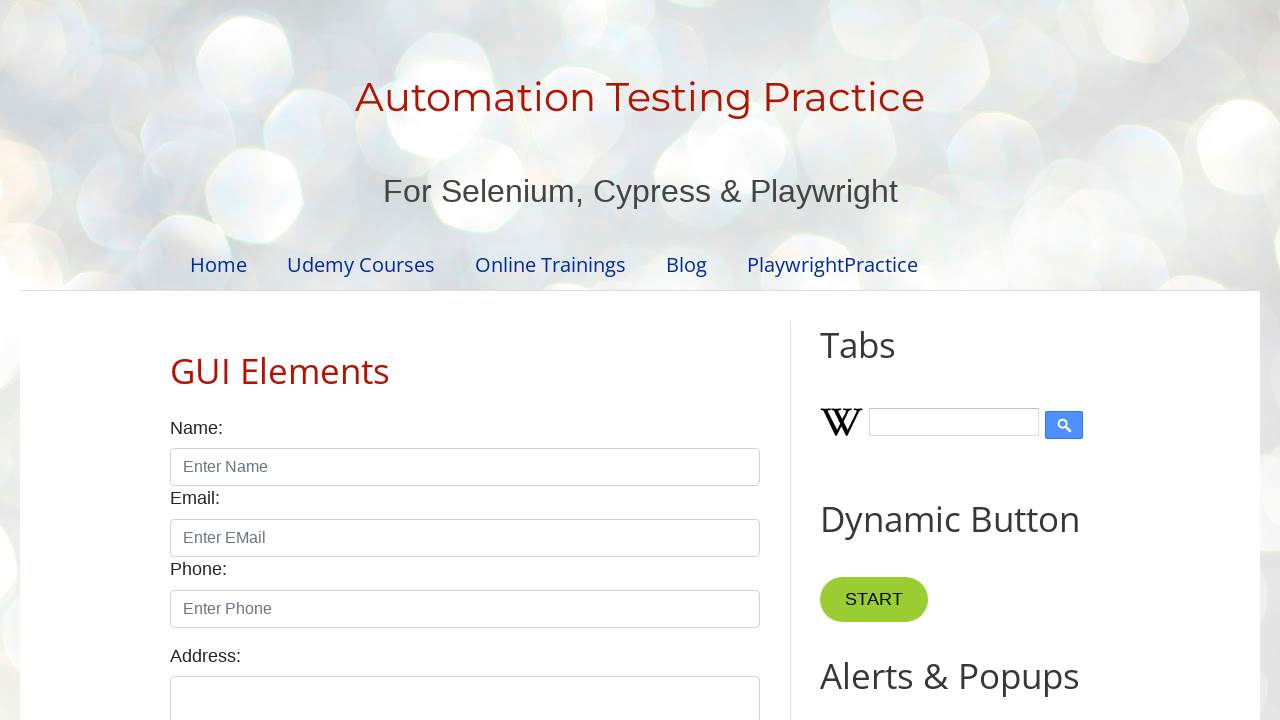

Clicked button to trigger confirmation dialog at (912, 360) on button[onclick='myFunctionConfirm()']
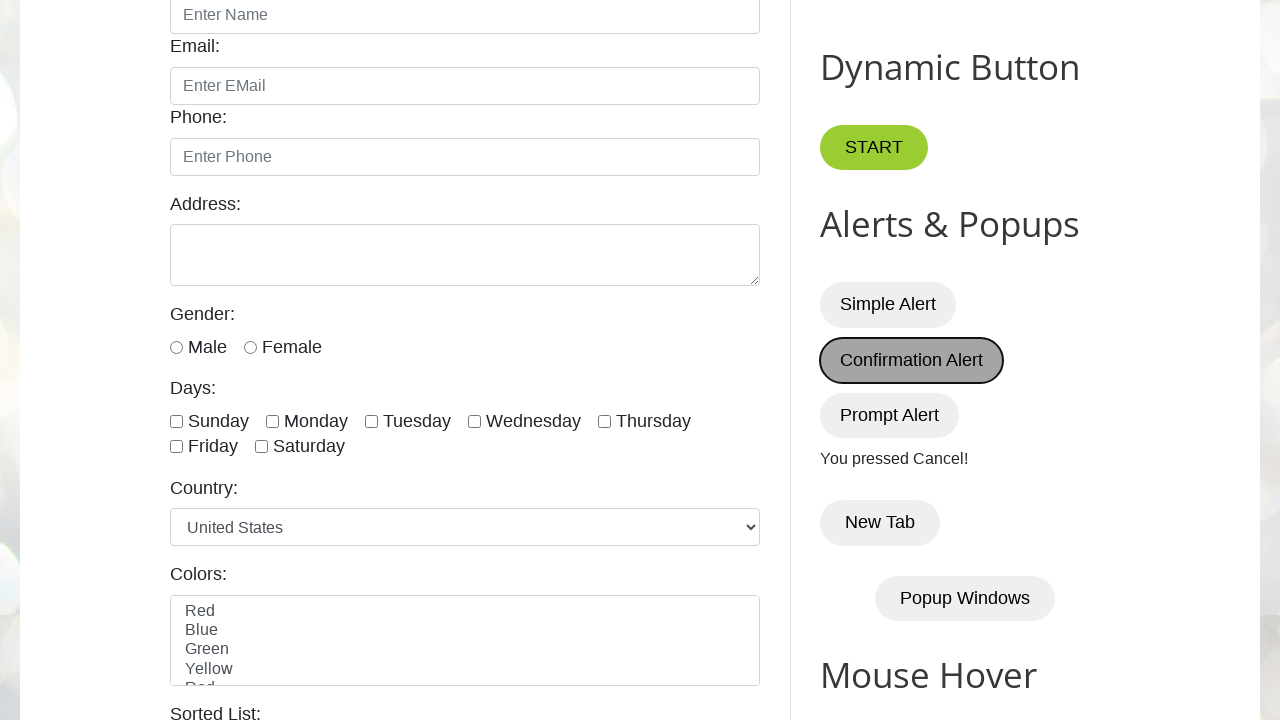

Waited for demo result element to appear
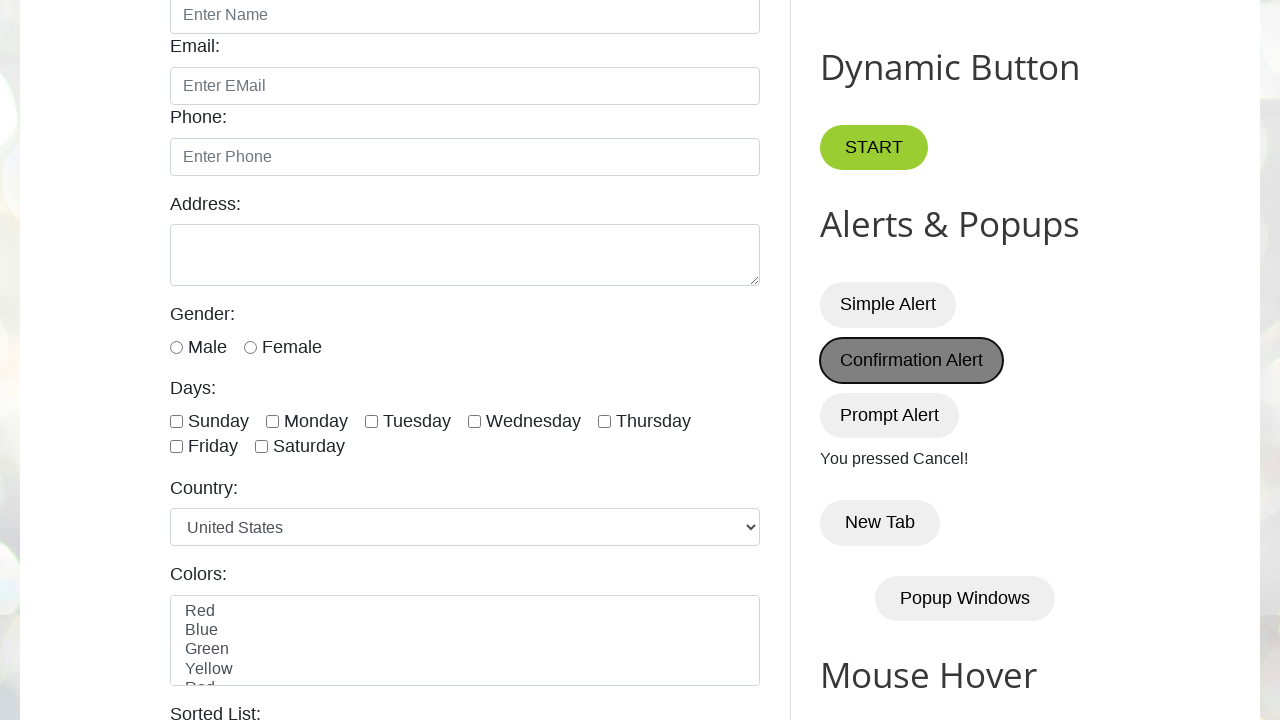

Verified demo result text shows 'You pressed Cancel!'
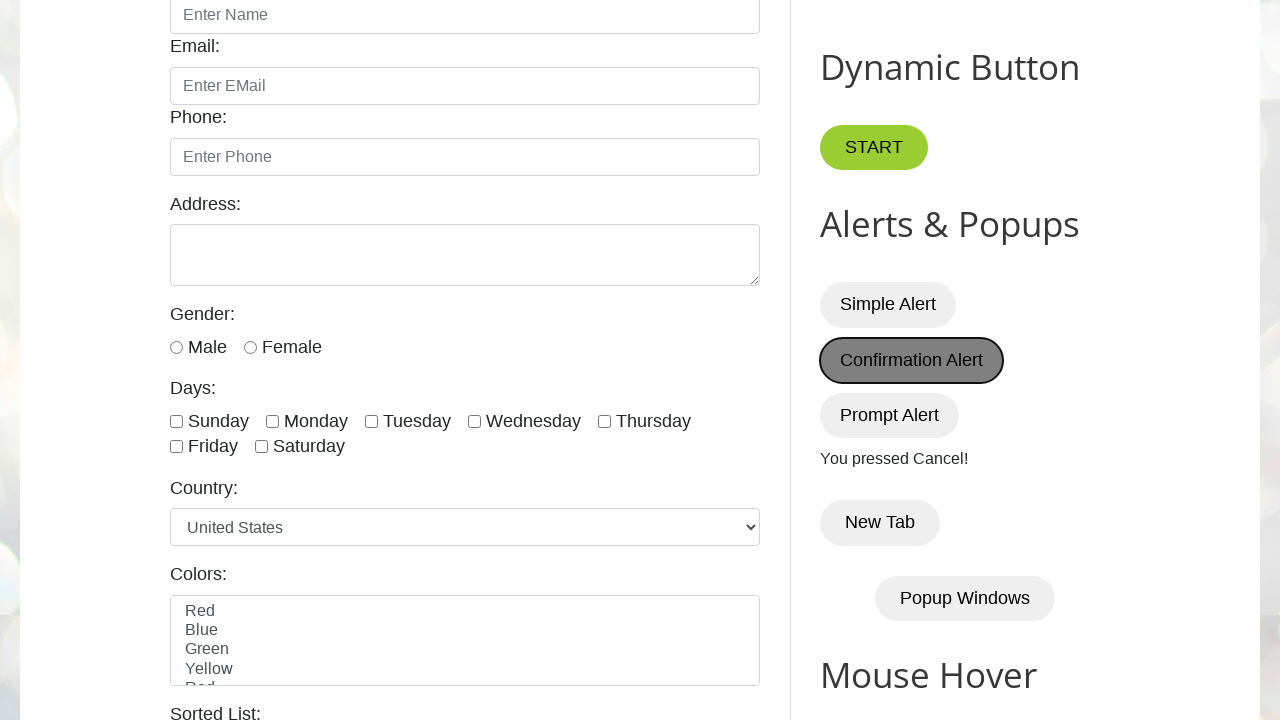

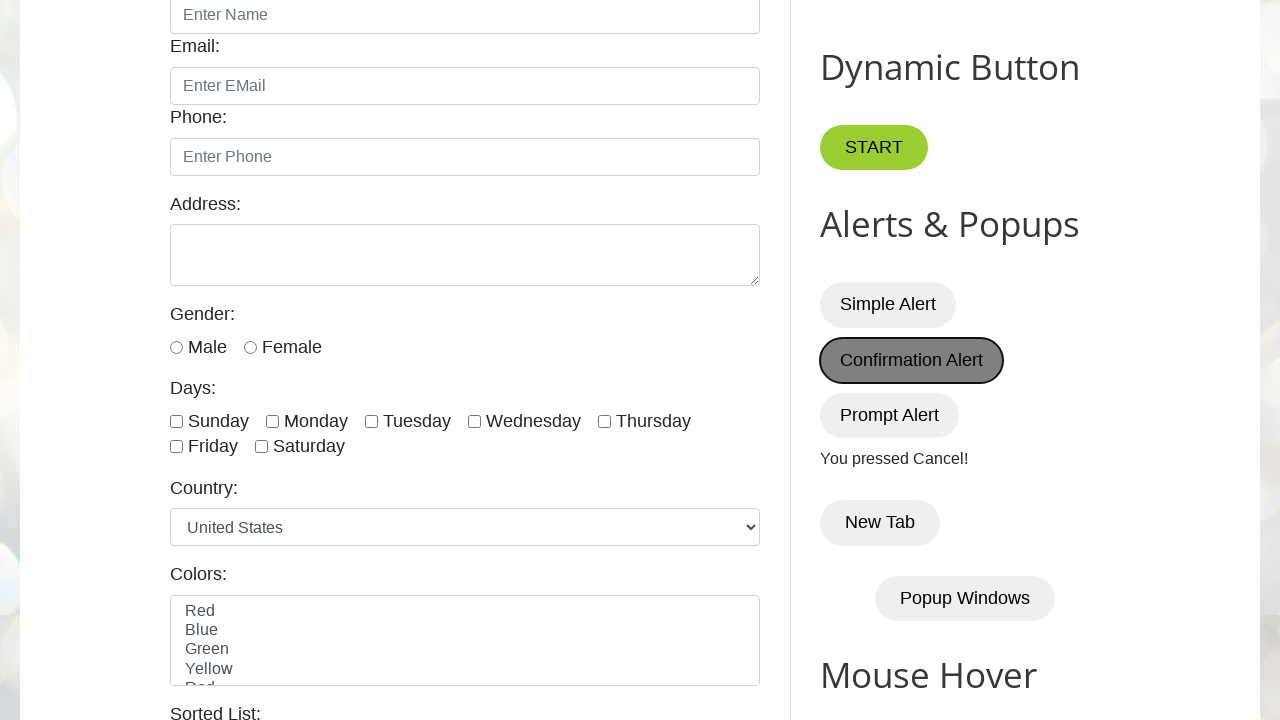